Fills out a practice registration form on demoqa.com including personal details (name, email, gender, mobile), date of birth selection, subjects, hobbies, address, and state/city dropdowns, then submits the form.

Starting URL: https://demoqa.com/automation-practice-form

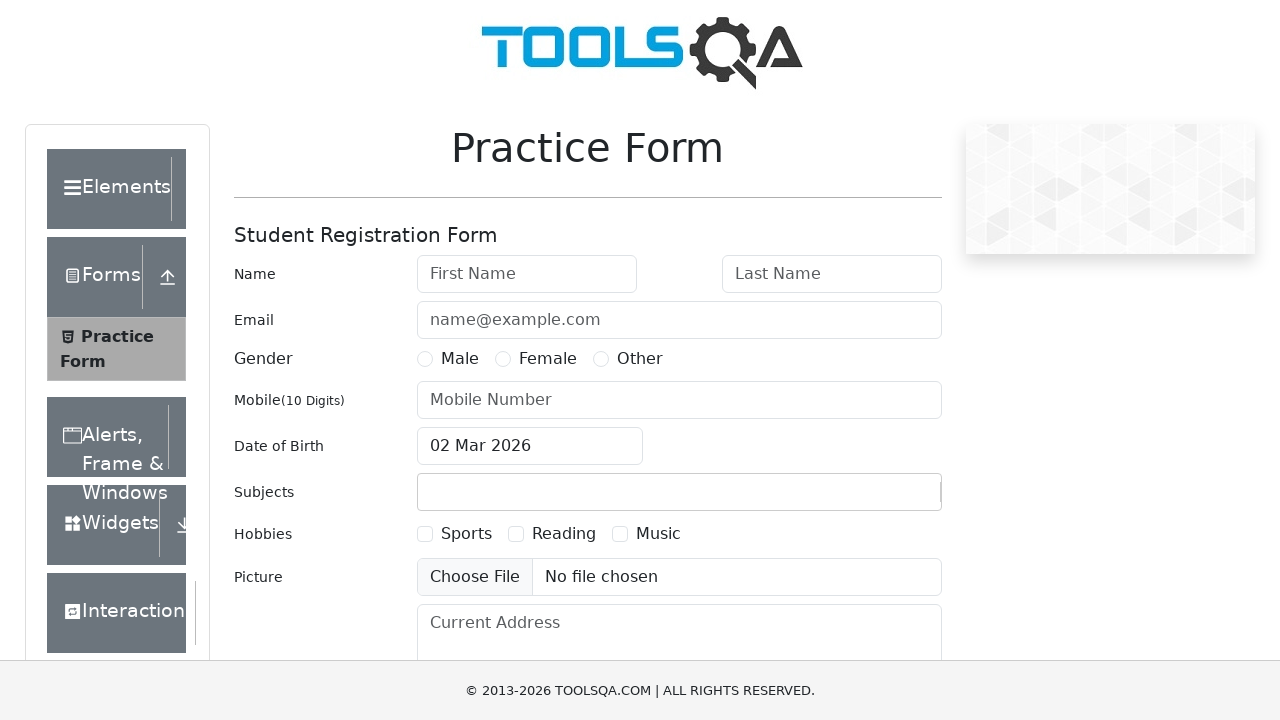

Scrolled down 400px to view form
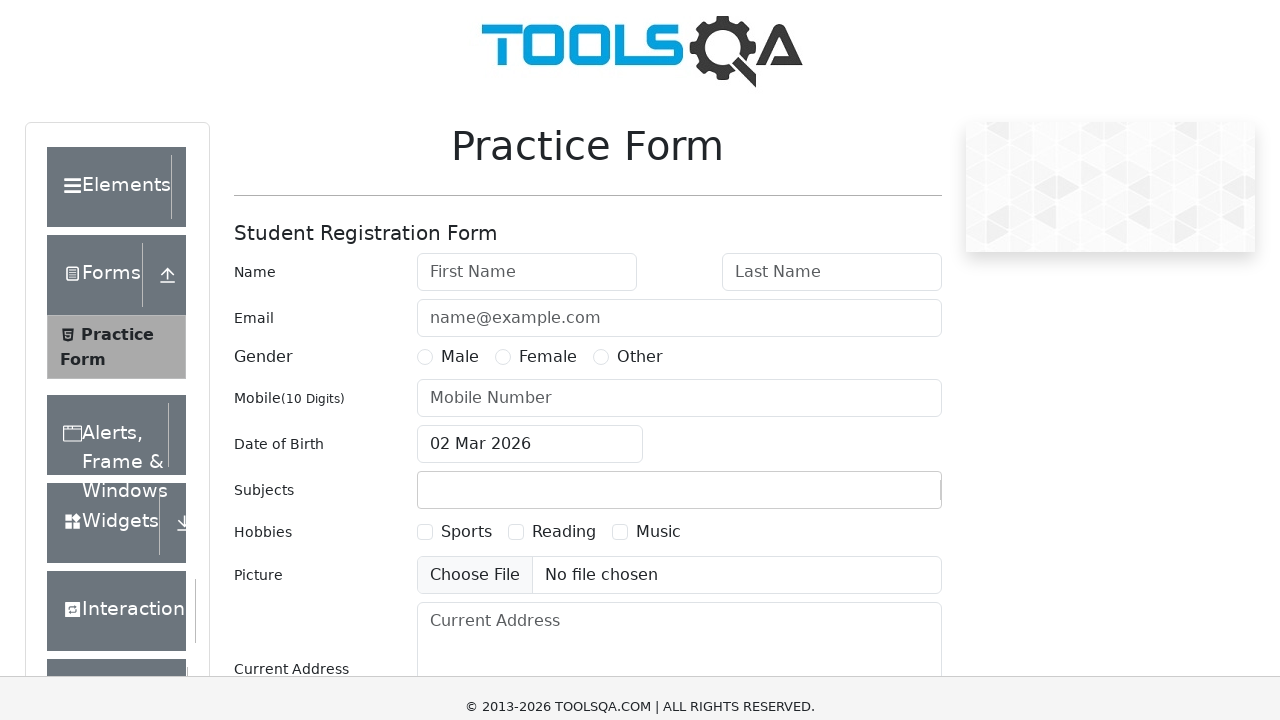

Filled first name field with 'Lakshman' on #firstName
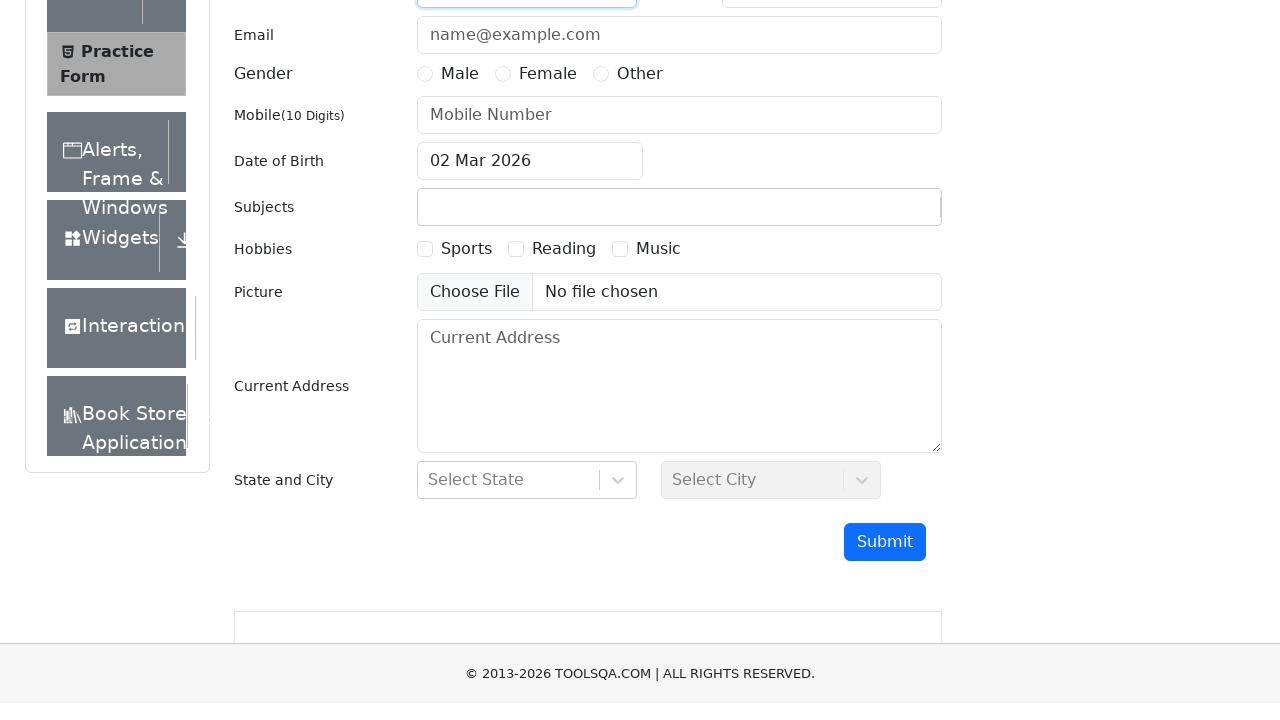

Filled last name field with 'Vangapandu' on #lastName
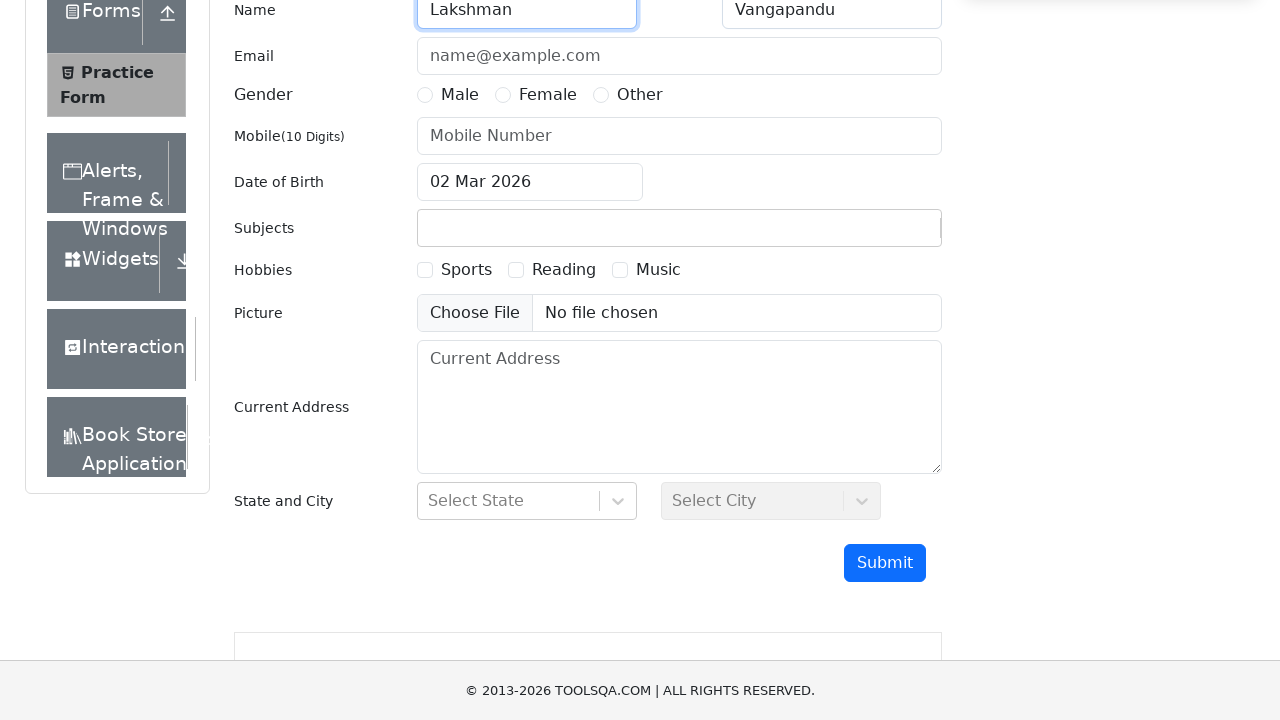

Filled email field with 'lakshmanvangapandu@gmail.com' on #userEmail
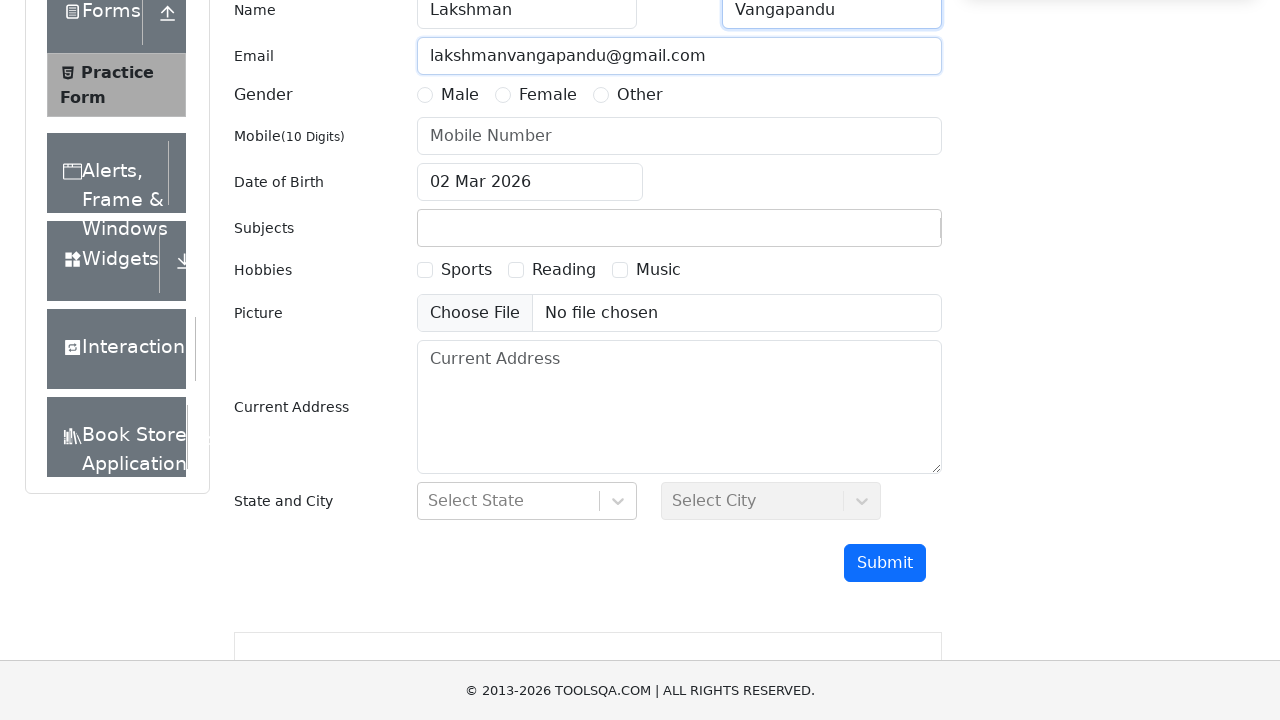

Selected Female gender option at (548, 95) on label[for='gender-radio-2']
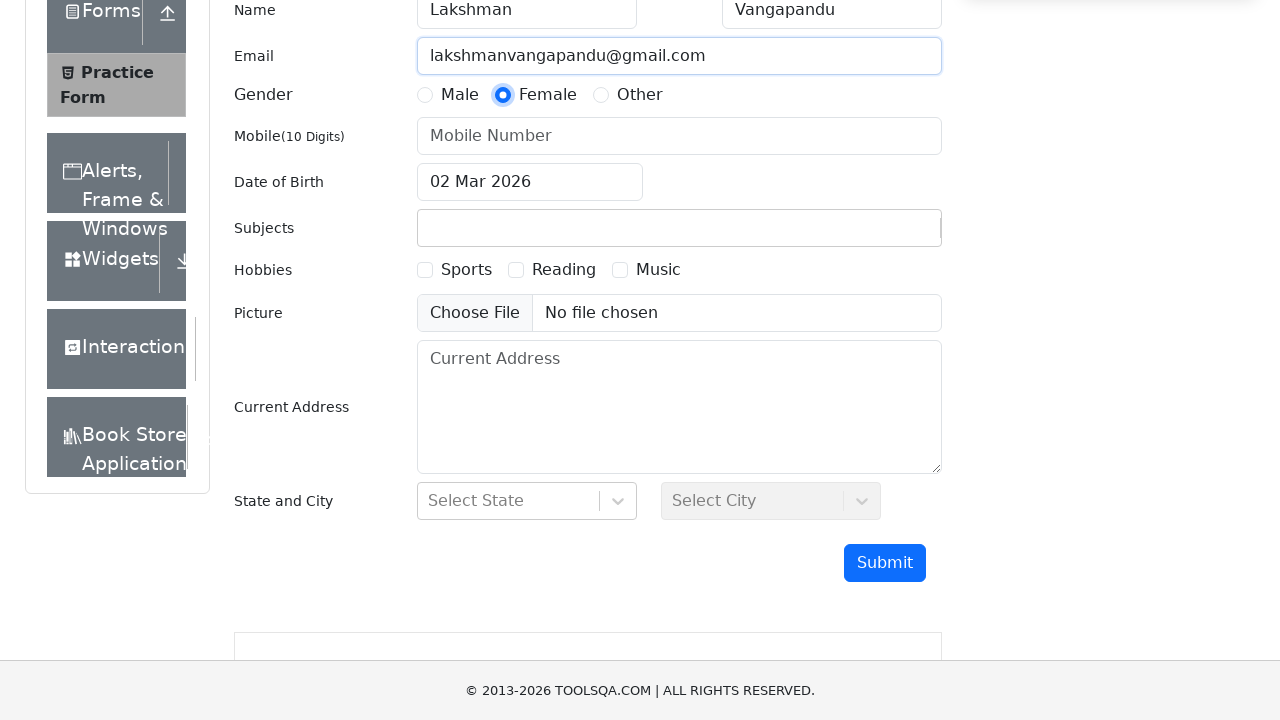

Scrolled down 700px to view more form fields
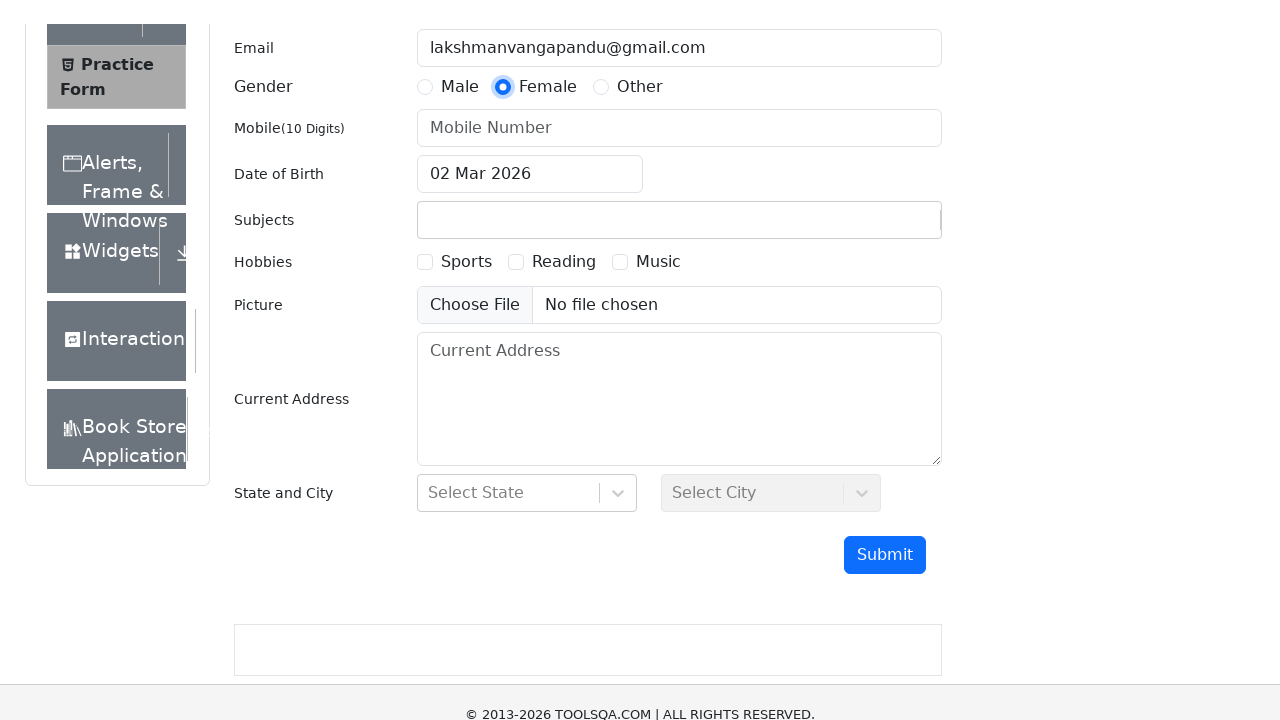

Filled mobile number field with '9898989899' on #userNumber
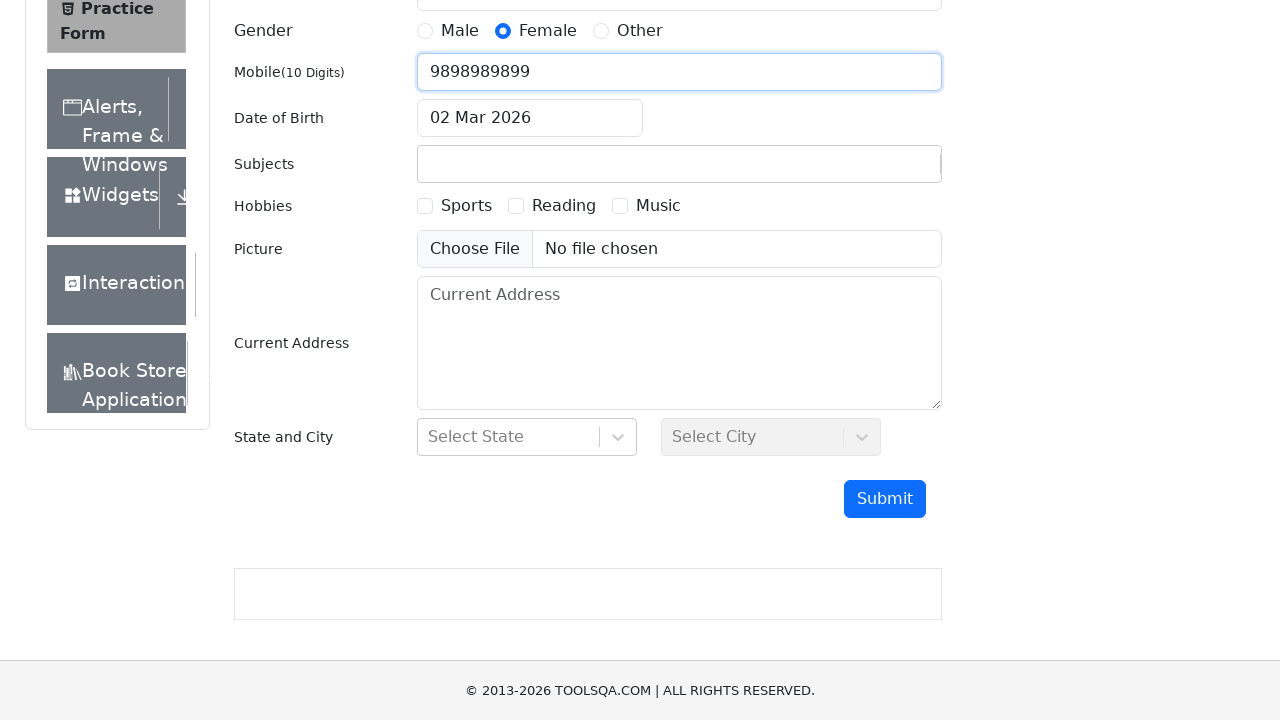

Clicked date of birth input field at (530, 118) on #dateOfBirthInput
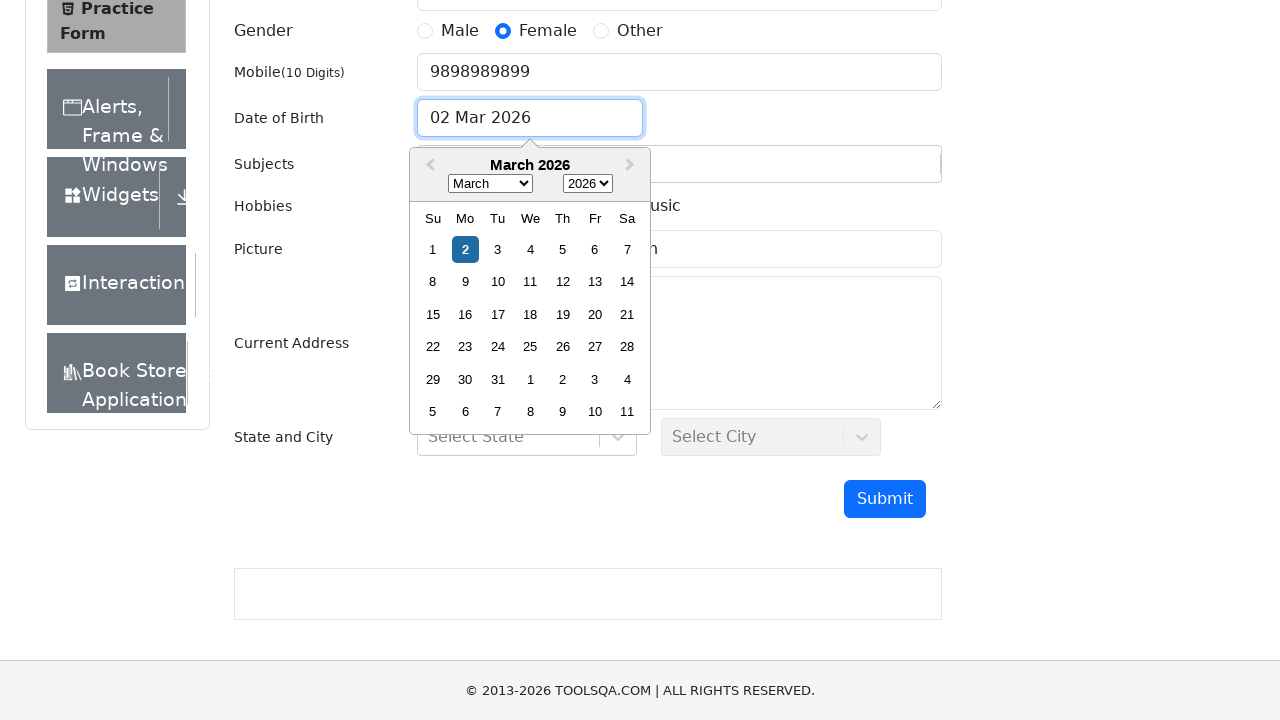

Selected August from month dropdown on .react-datepicker__month-select
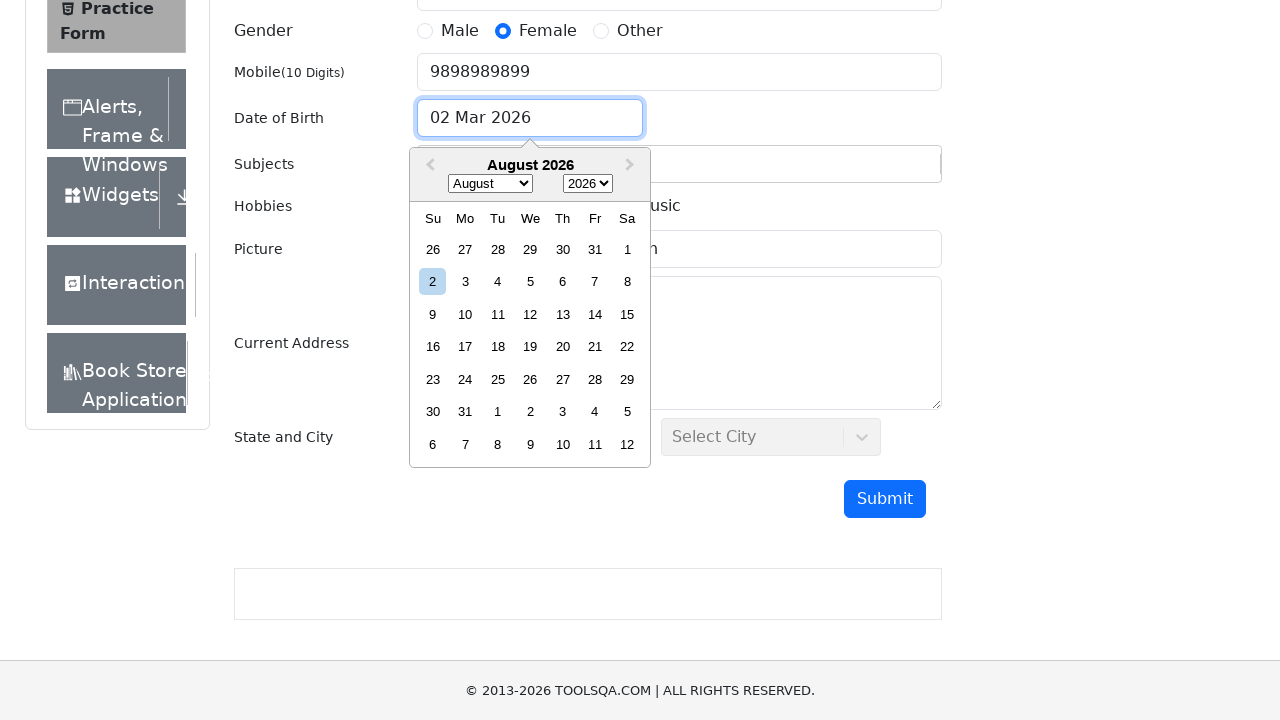

Selected 2025 from year dropdown on .react-datepicker__year-select
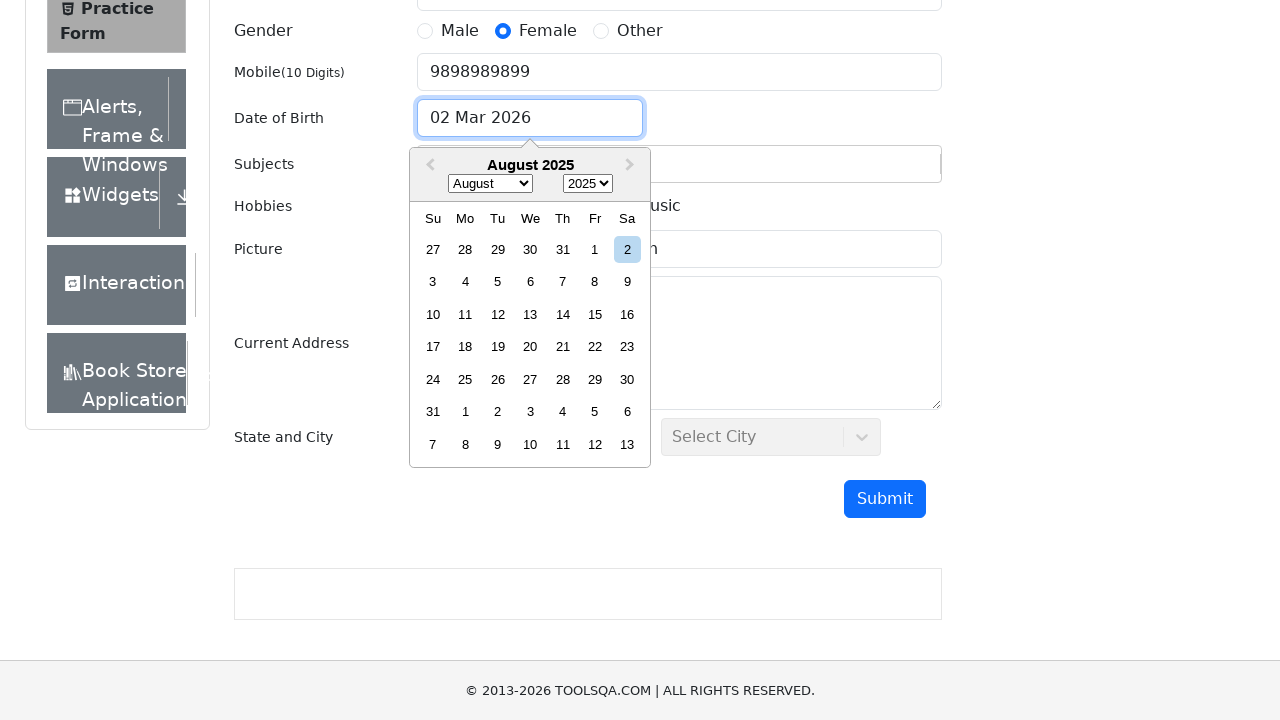

Selected day 12 from date picker at (498, 314) on xpath=//div[contains(@class, 'react-datepicker__day--012') and not(contains(@cla
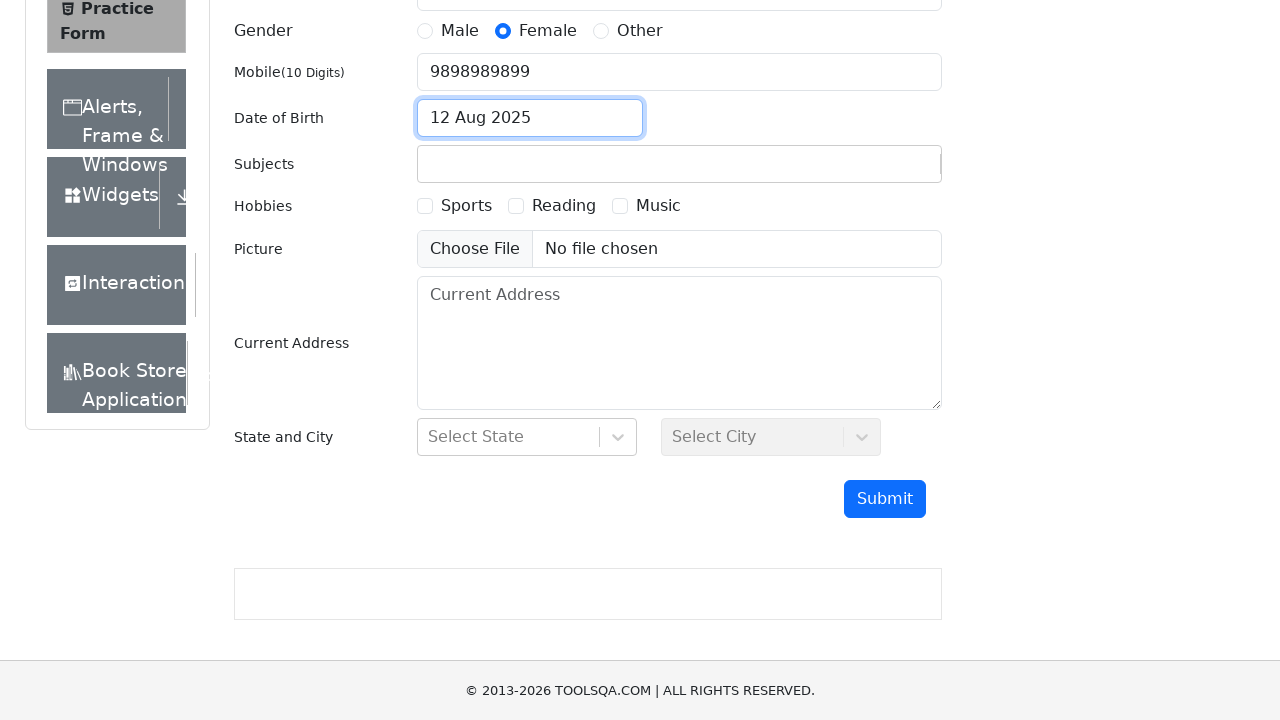

Filled subjects input field with 'Maths' on #subjectsInput
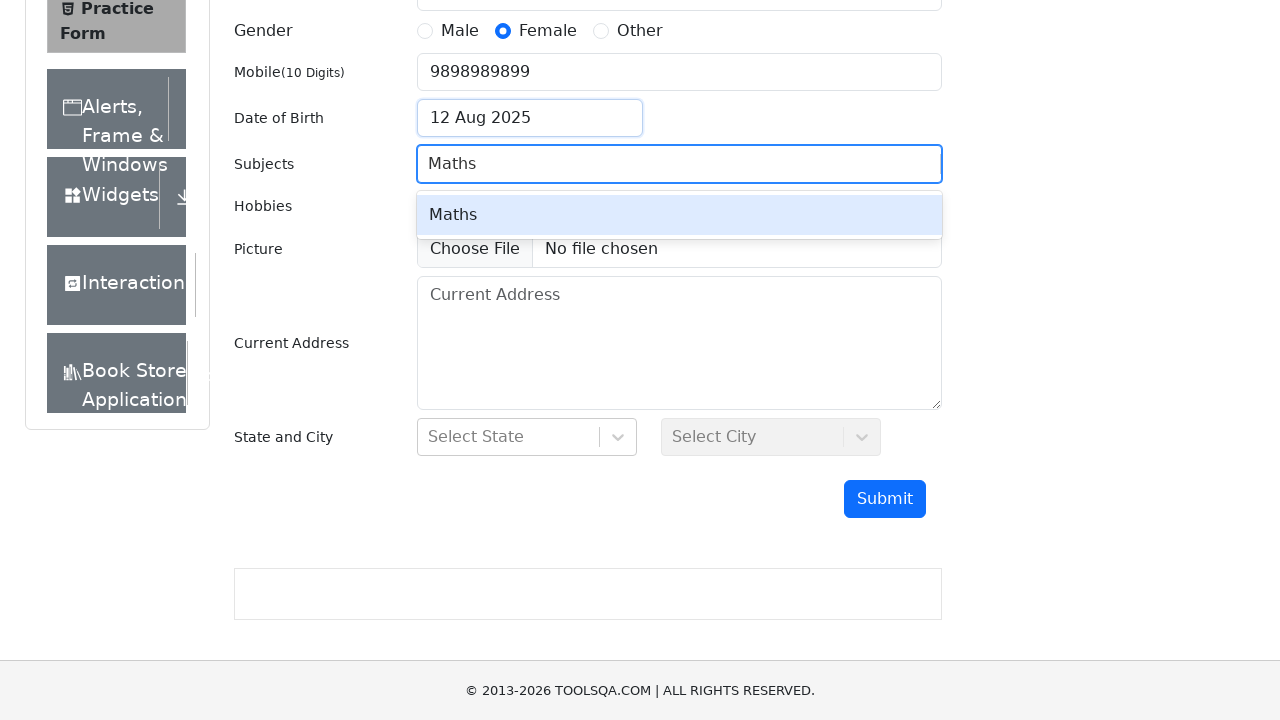

Pressed Enter to add 'Maths' to subjects list on #subjectsInput
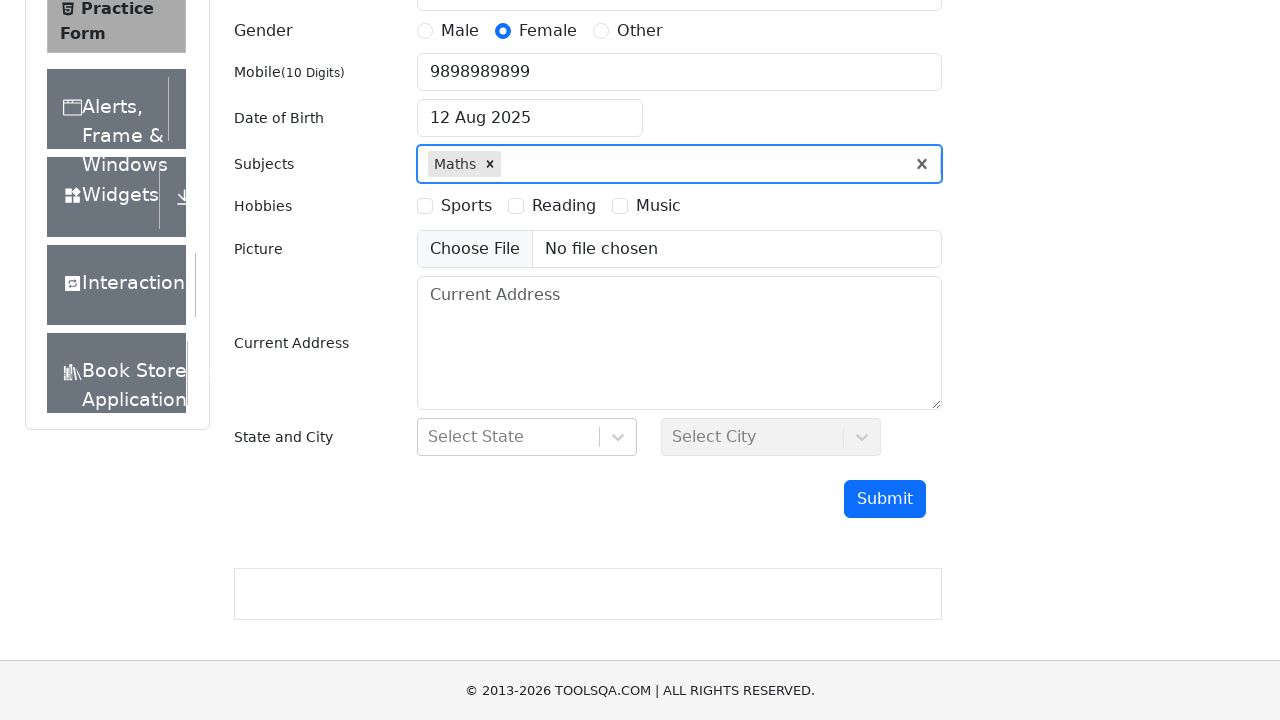

Filled subjects input field with 'Physics' on #subjectsInput
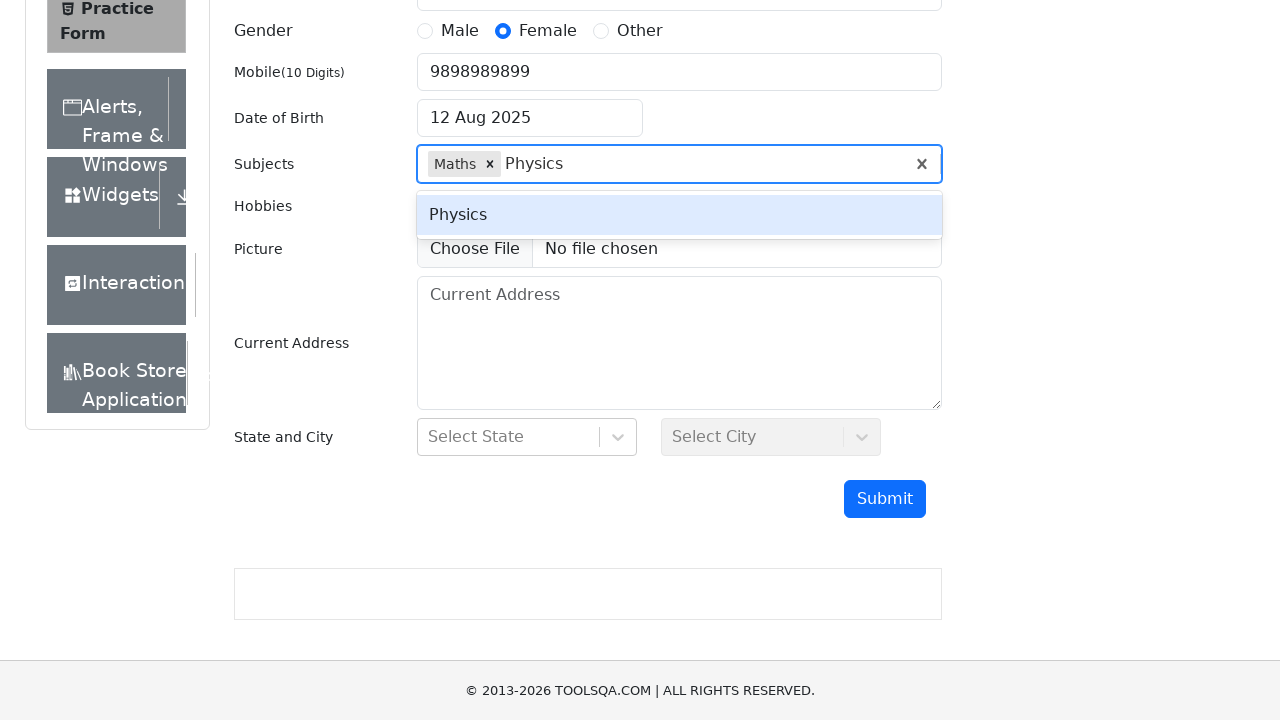

Pressed Enter to add 'Physics' to subjects list on #subjectsInput
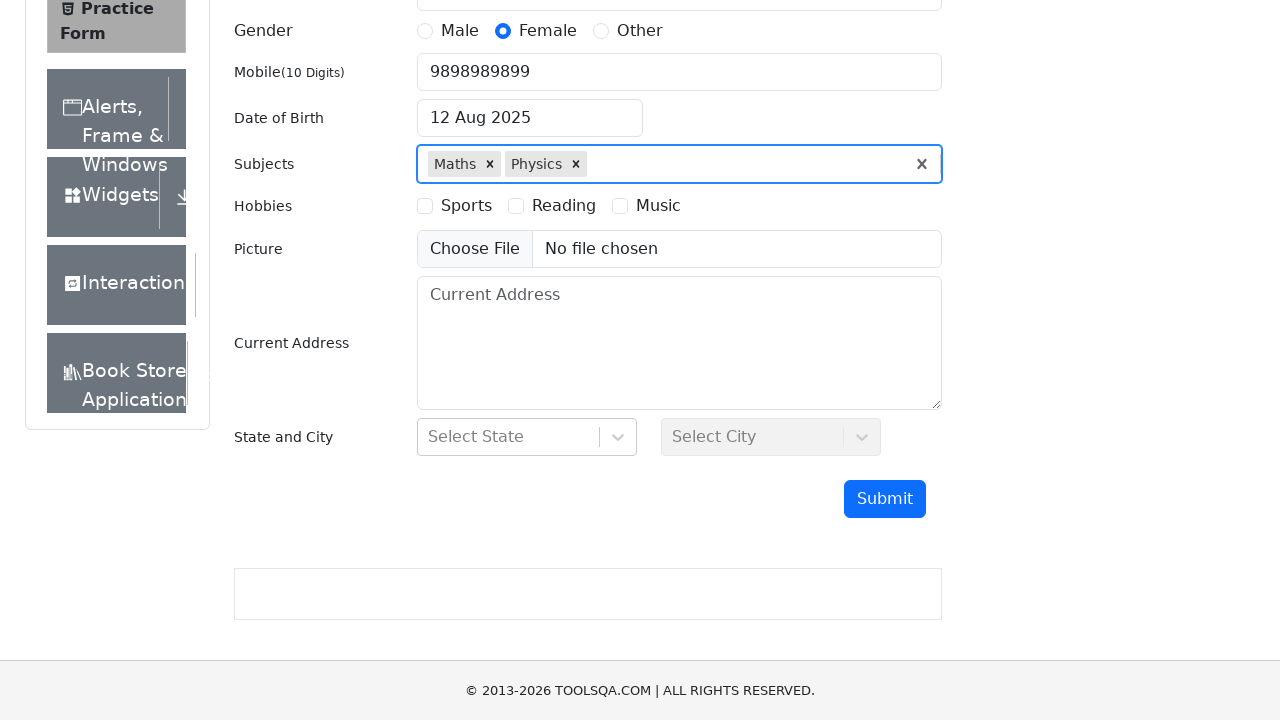

Filled subjects input field with 'Chemistry' on #subjectsInput
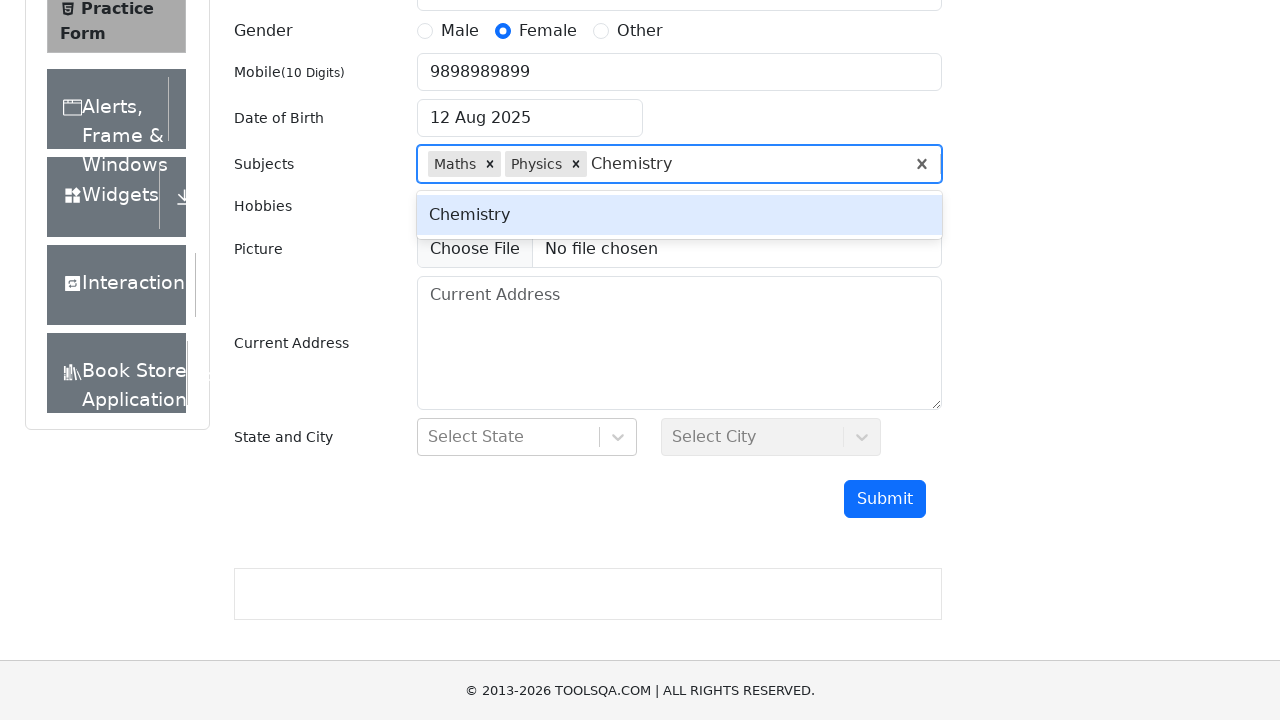

Pressed Enter to add 'Chemistry' to subjects list on #subjectsInput
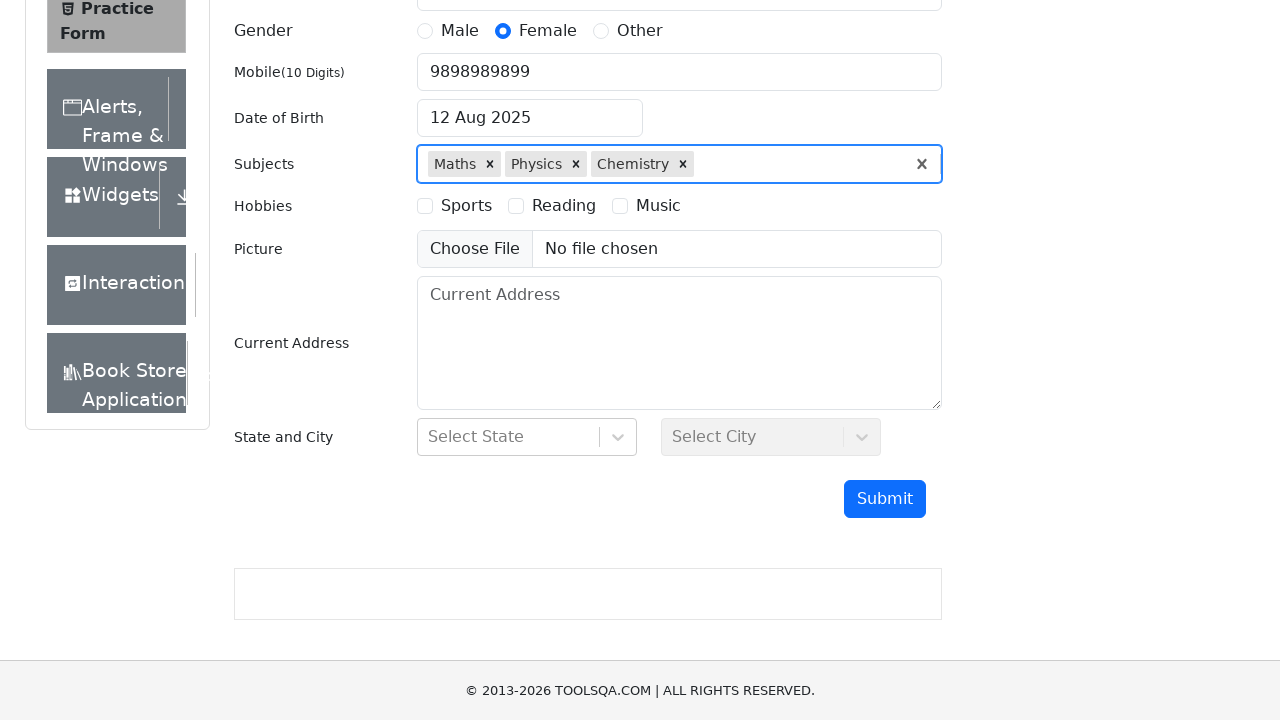

Filled subjects input field with 'English' on #subjectsInput
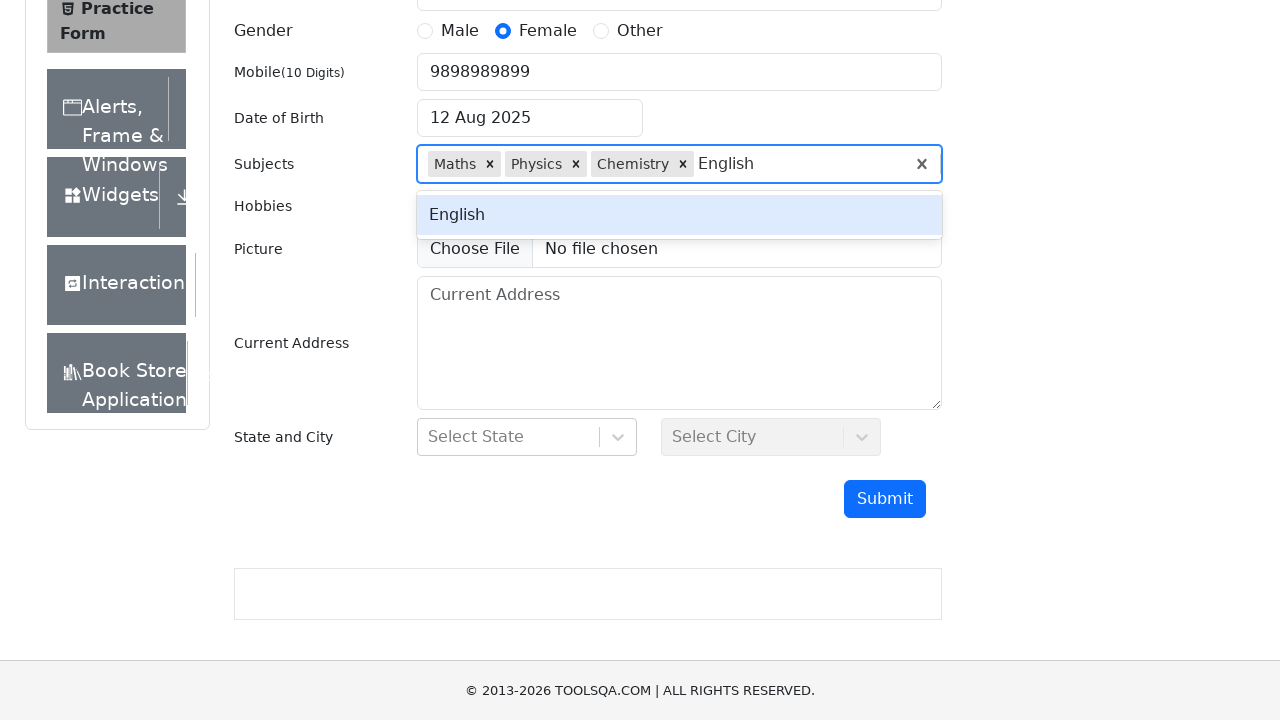

Pressed Enter to add 'English' to subjects list on #subjectsInput
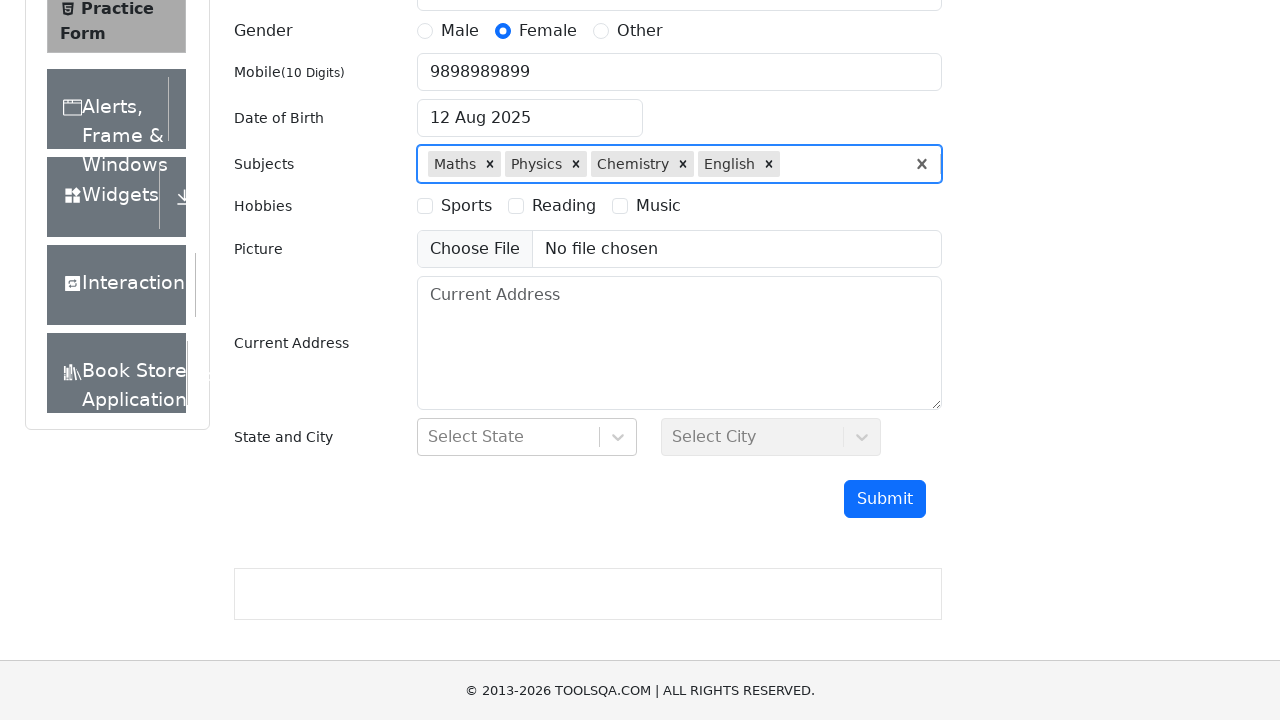

Scrolled down 900px to view hobbies section
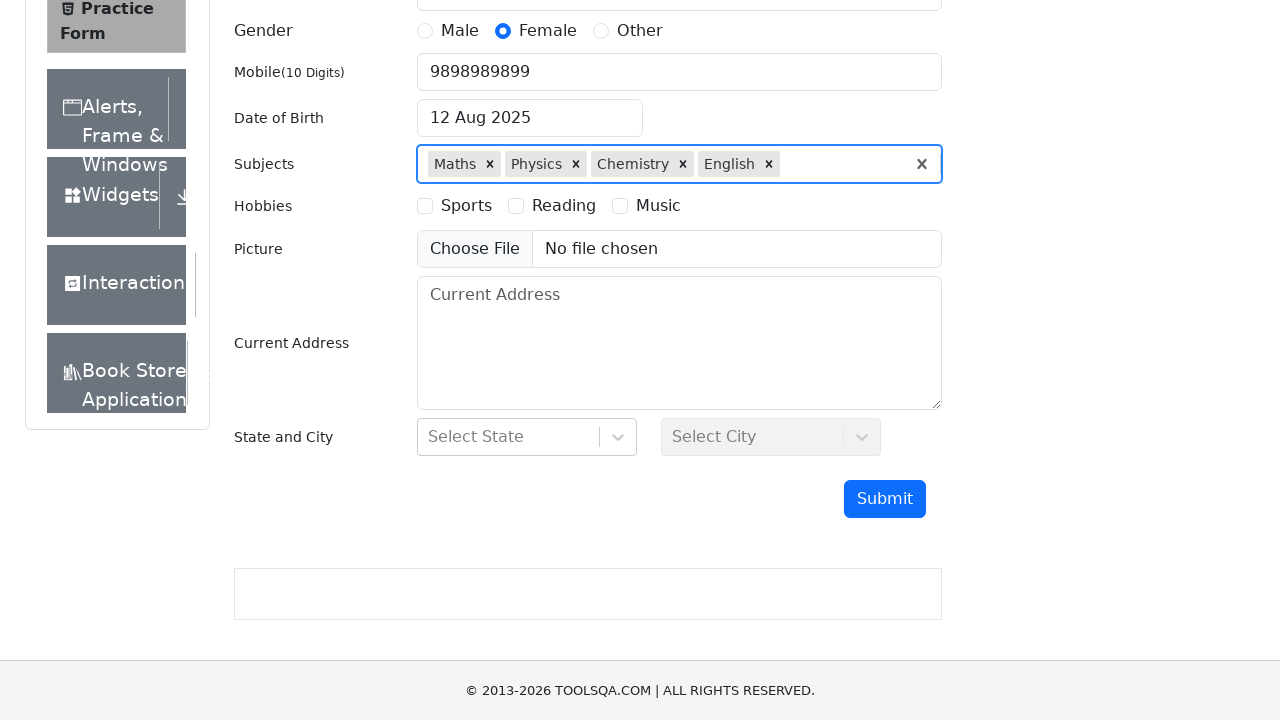

Selected Sports hobby checkbox at (466, 206) on label[for='hobbies-checkbox-1']
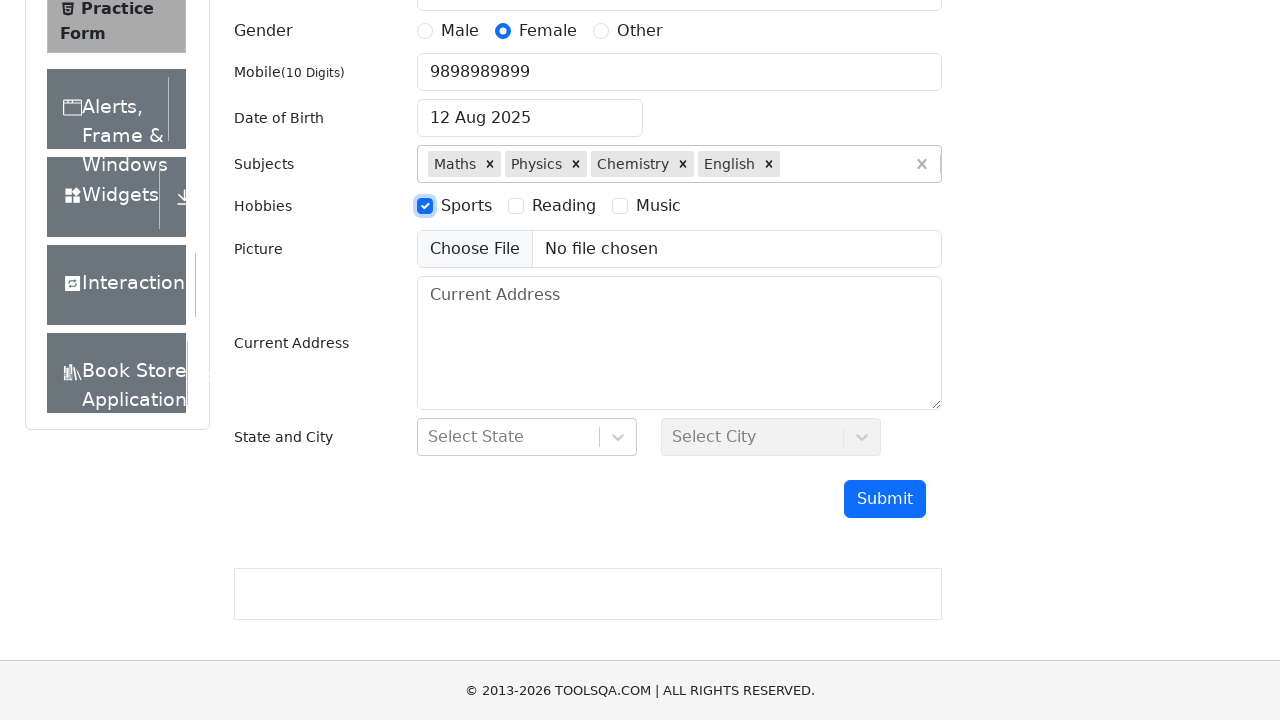

Selected Music hobby checkbox at (658, 206) on label[for='hobbies-checkbox-3']
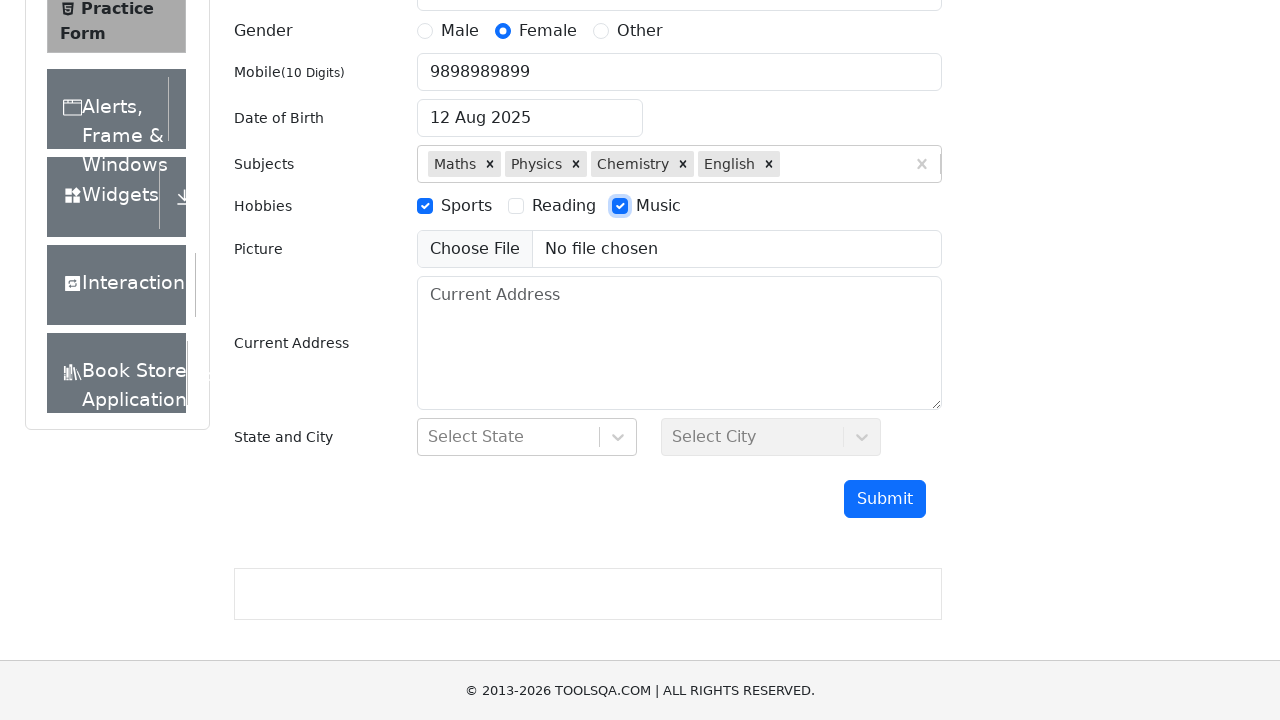

Filled current address with '123 Example Street, Sample City' on #currentAddress
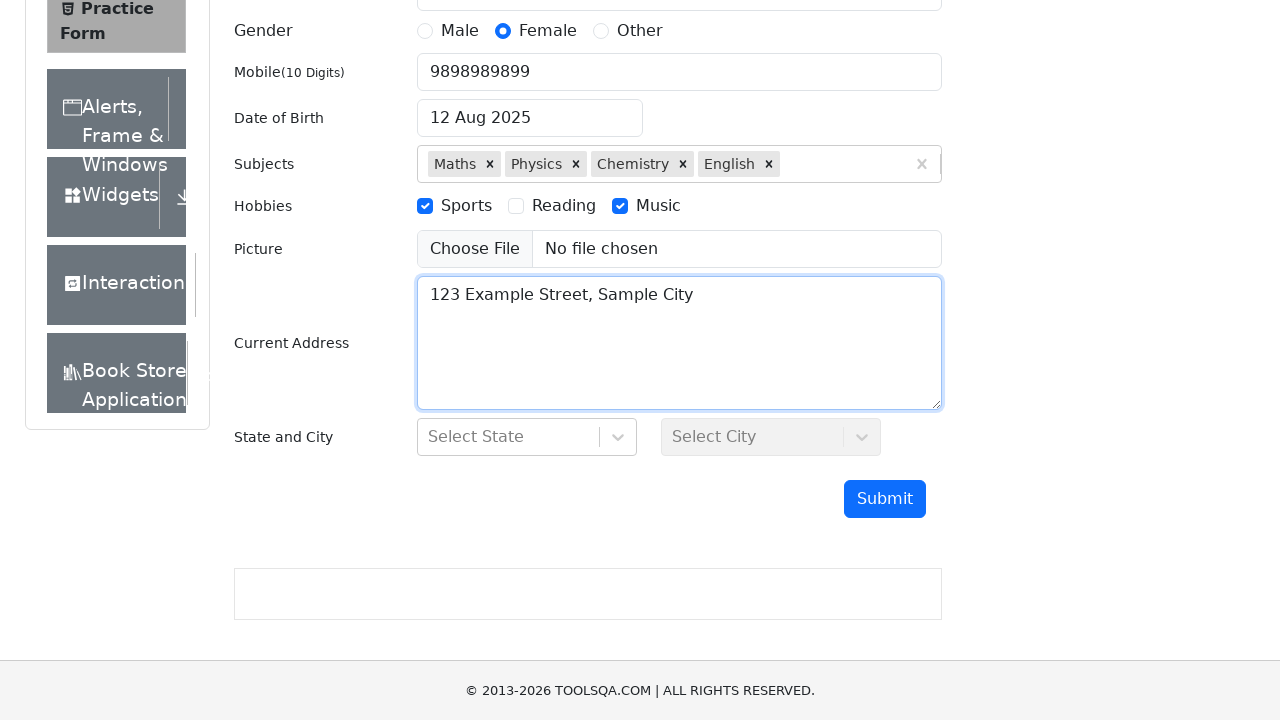

Clicked state dropdown at (527, 437) on #state
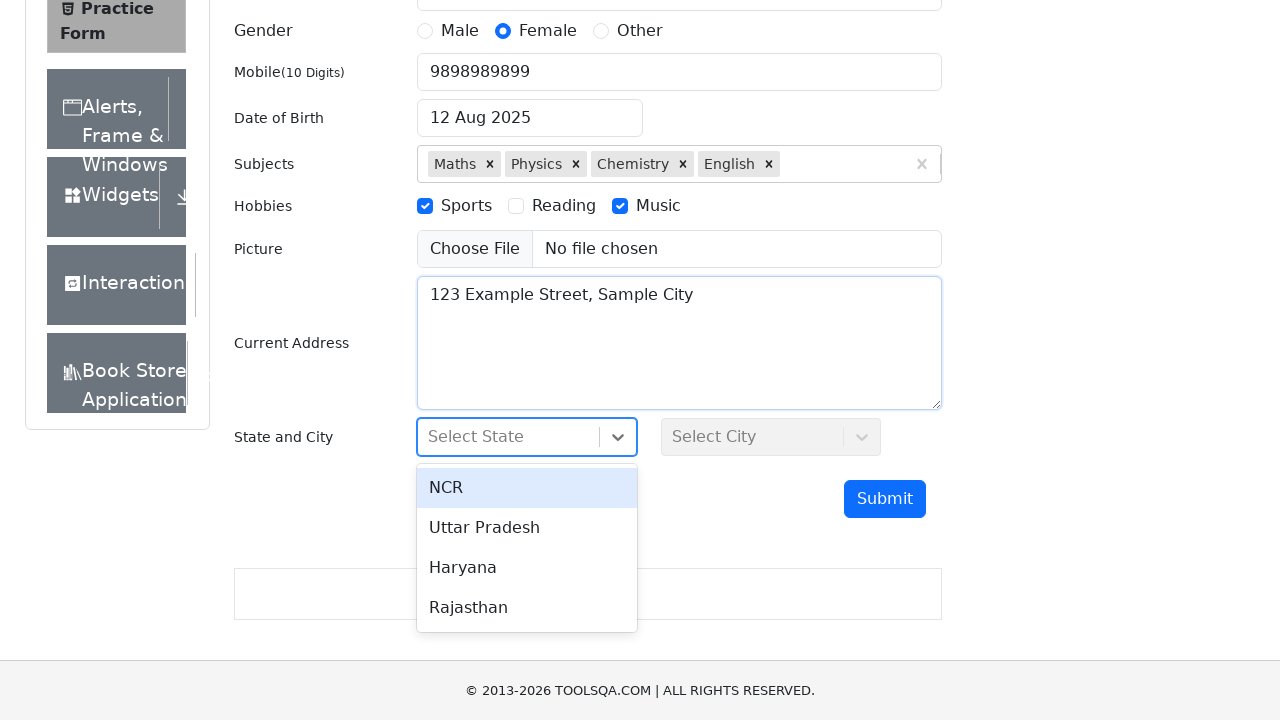

Selected NCR from state dropdown at (527, 488) on xpath=//div[contains(text(), 'NCR')]
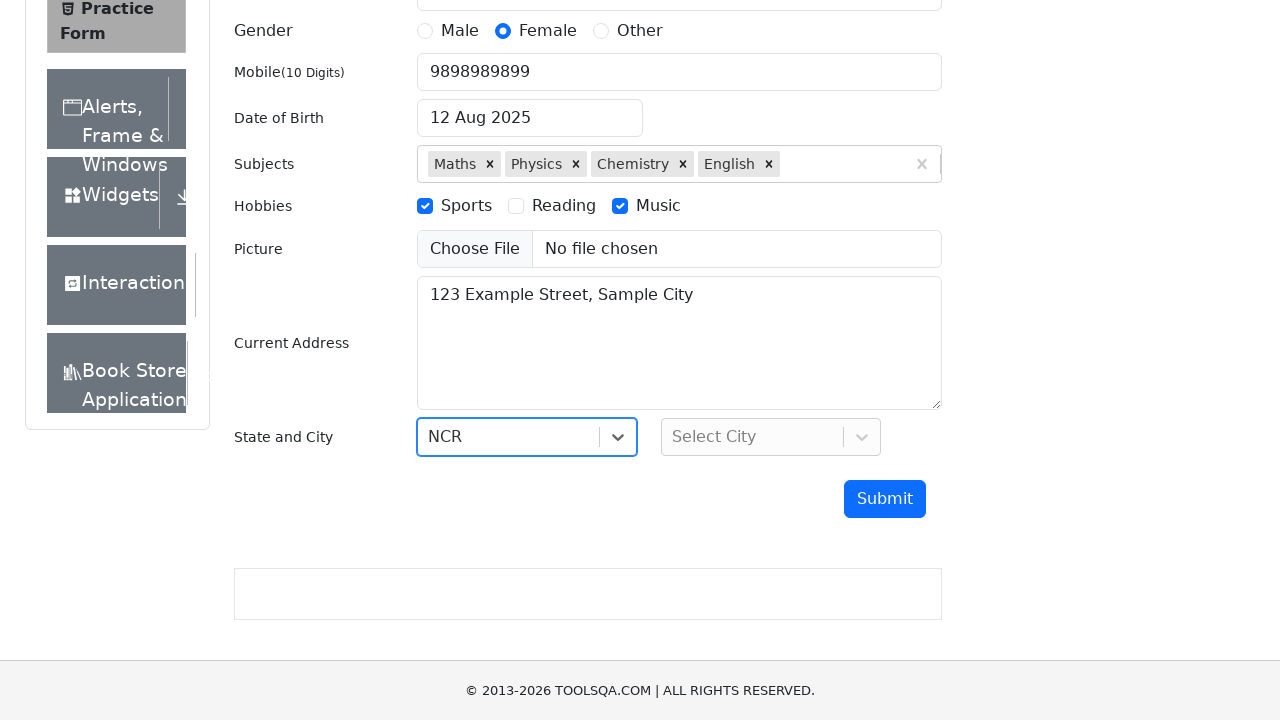

Clicked city dropdown at (771, 437) on #city
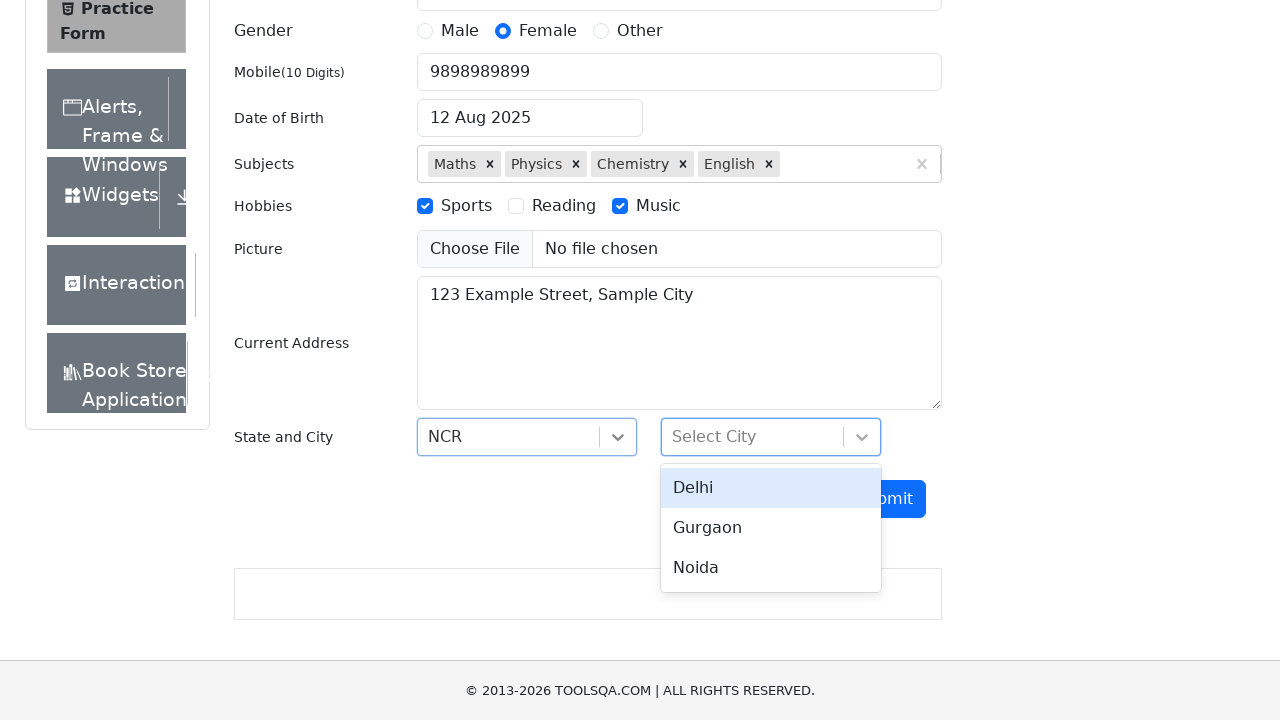

Selected Delhi from city dropdown at (771, 488) on xpath=//div[contains(text(), 'Delhi')]
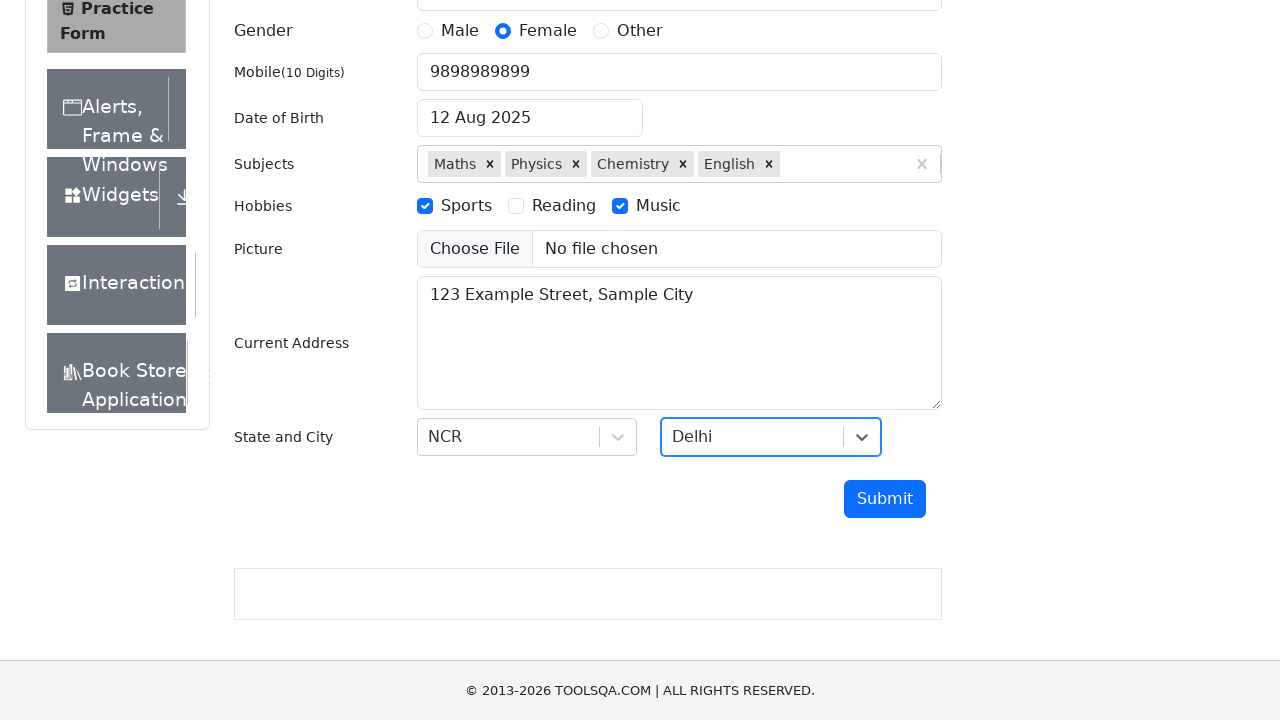

Clicked submit button to submit the form at (885, 499) on #submit
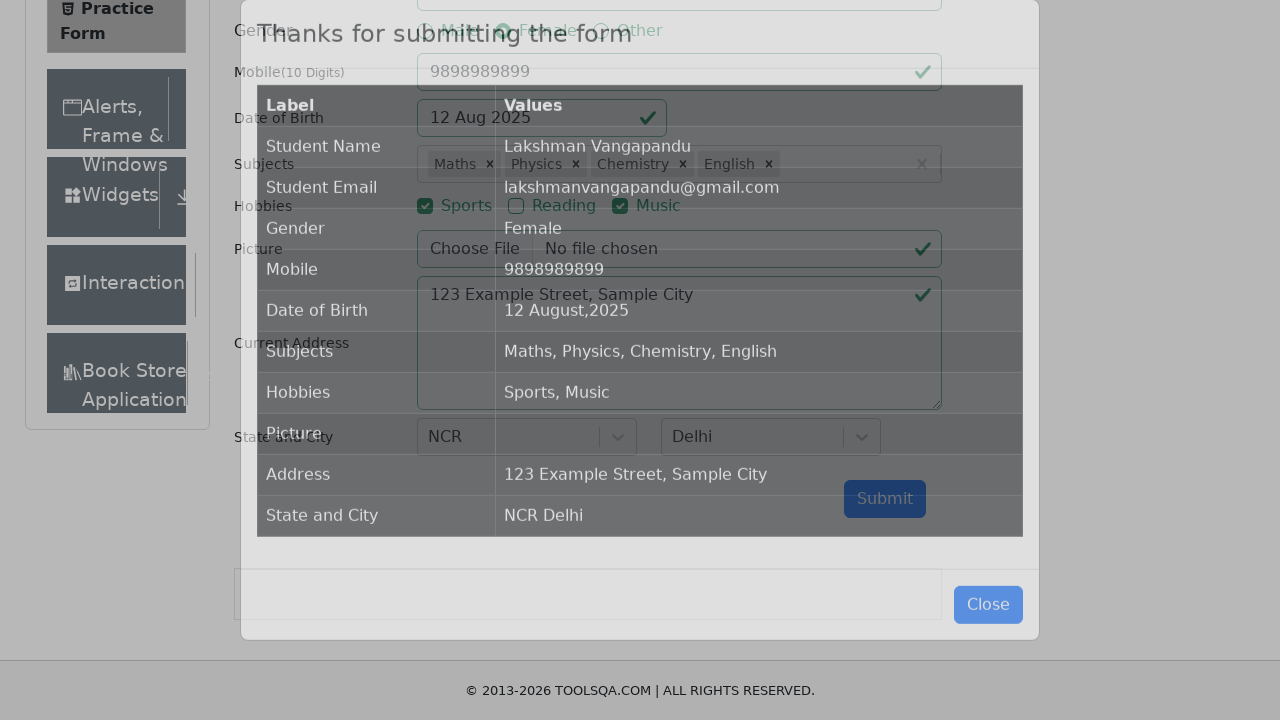

Form submission modal appeared
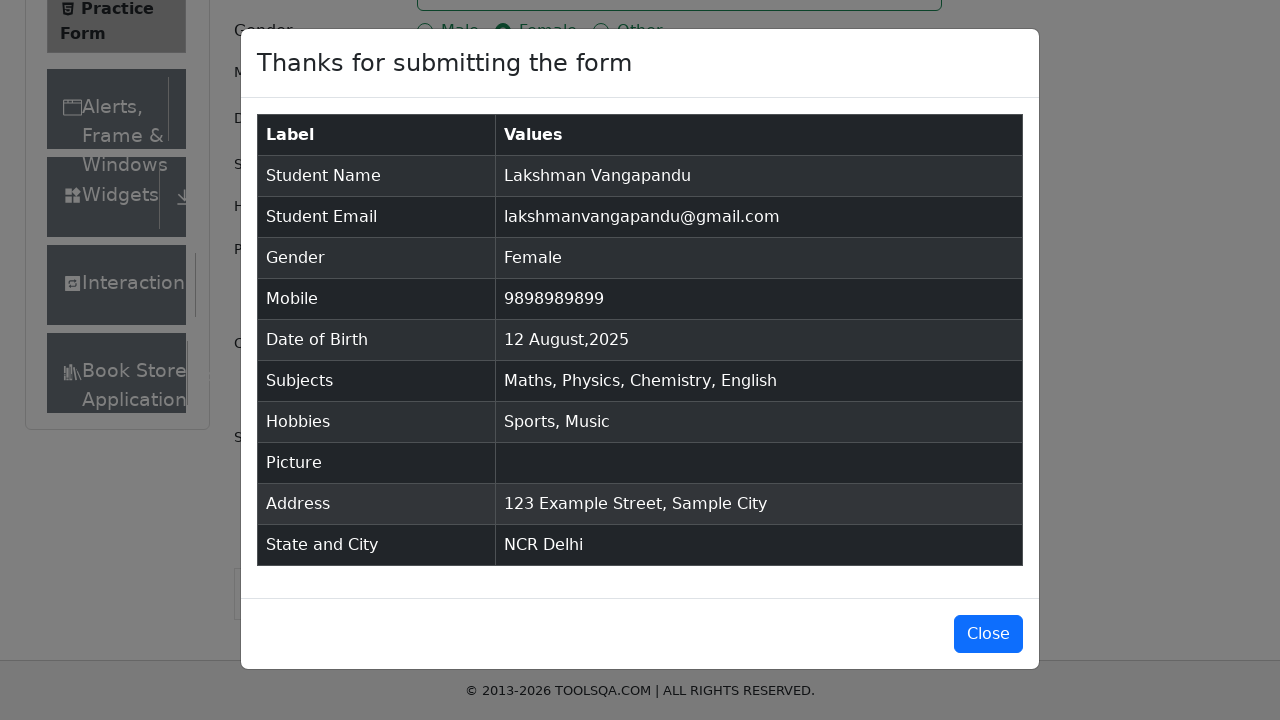

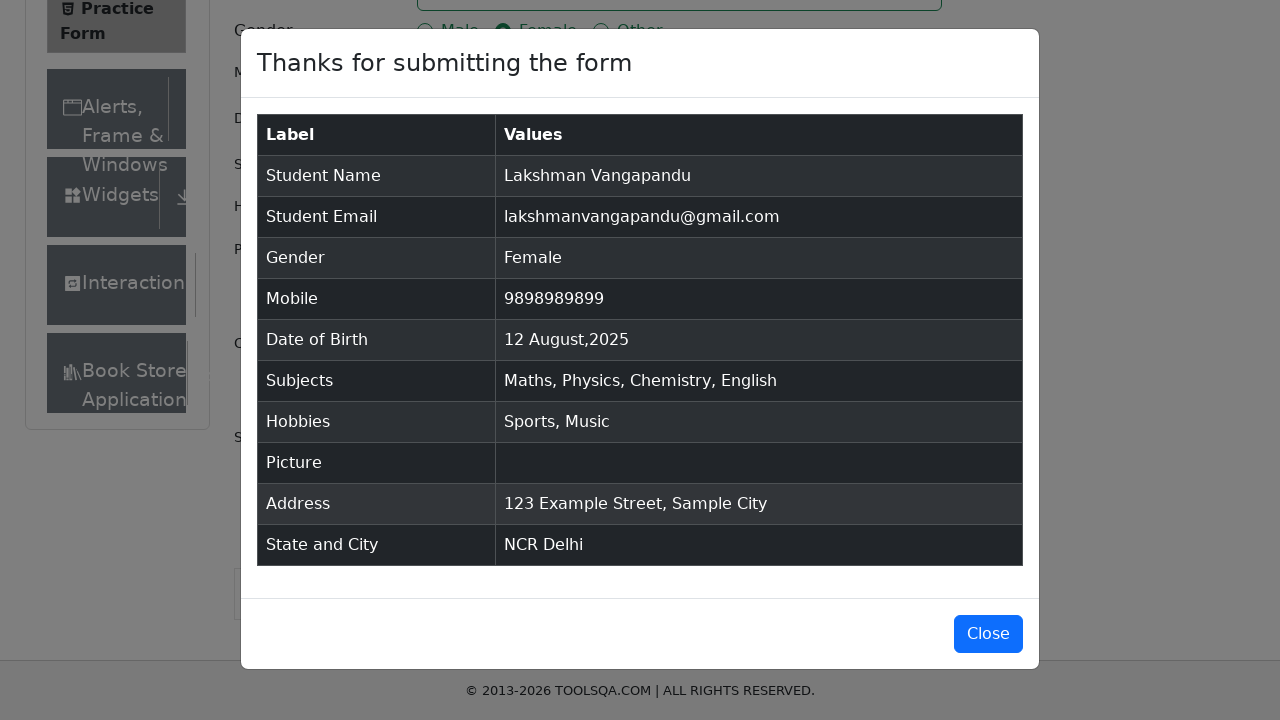